Tests drag and drop functionality by dragging an element from source to target within an iframe on jQuery UI demo page

Starting URL: https://jqueryui.com/droppable/

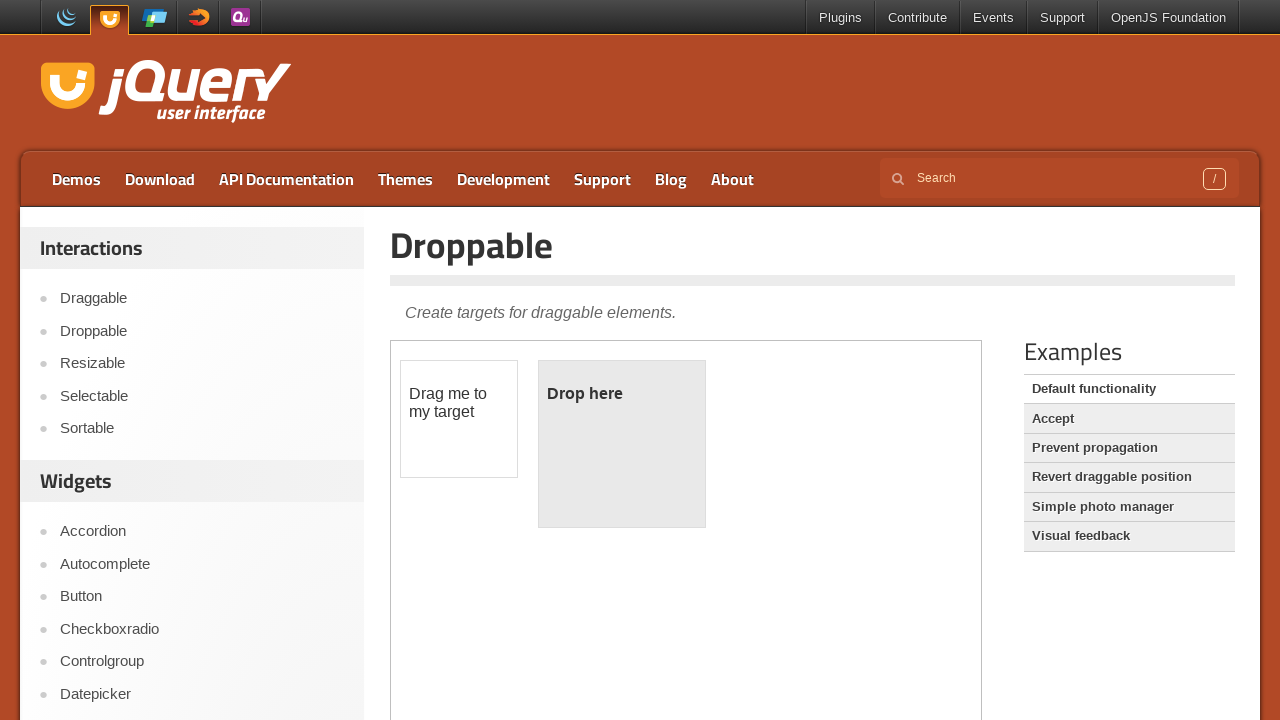

Navigated to jQuery UI droppable demo page
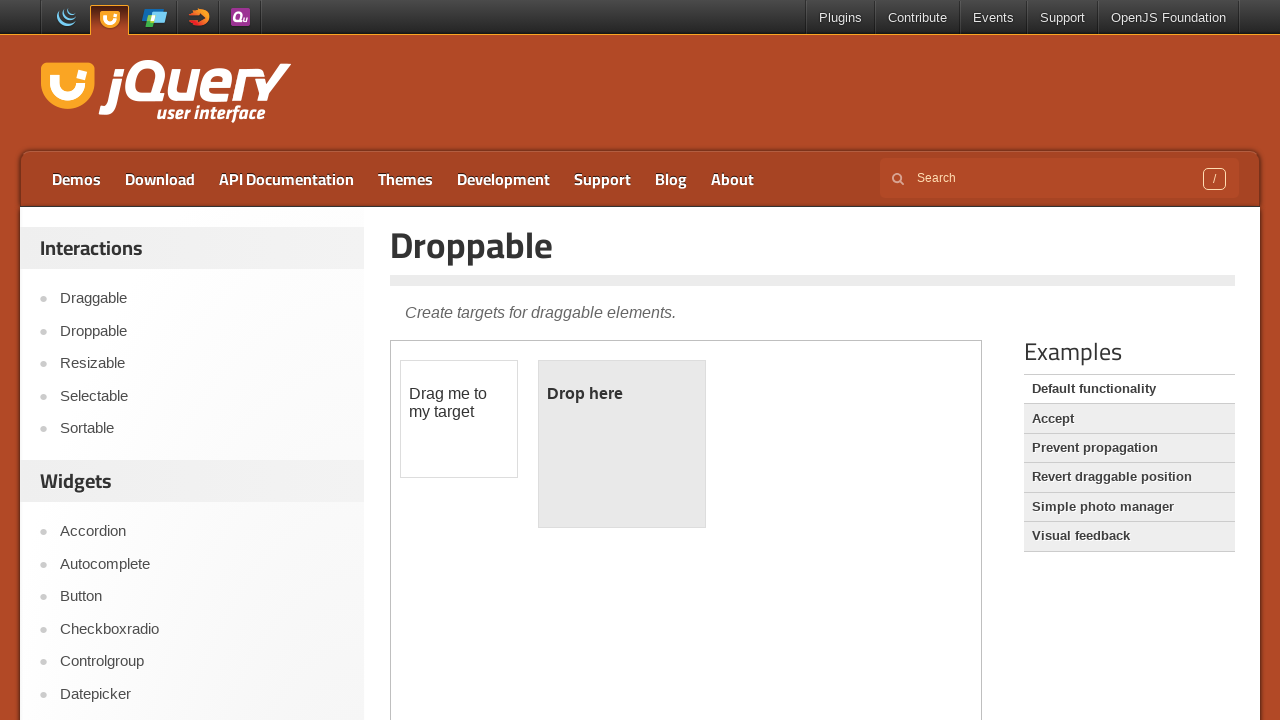

Located iframe containing drag and drop demo
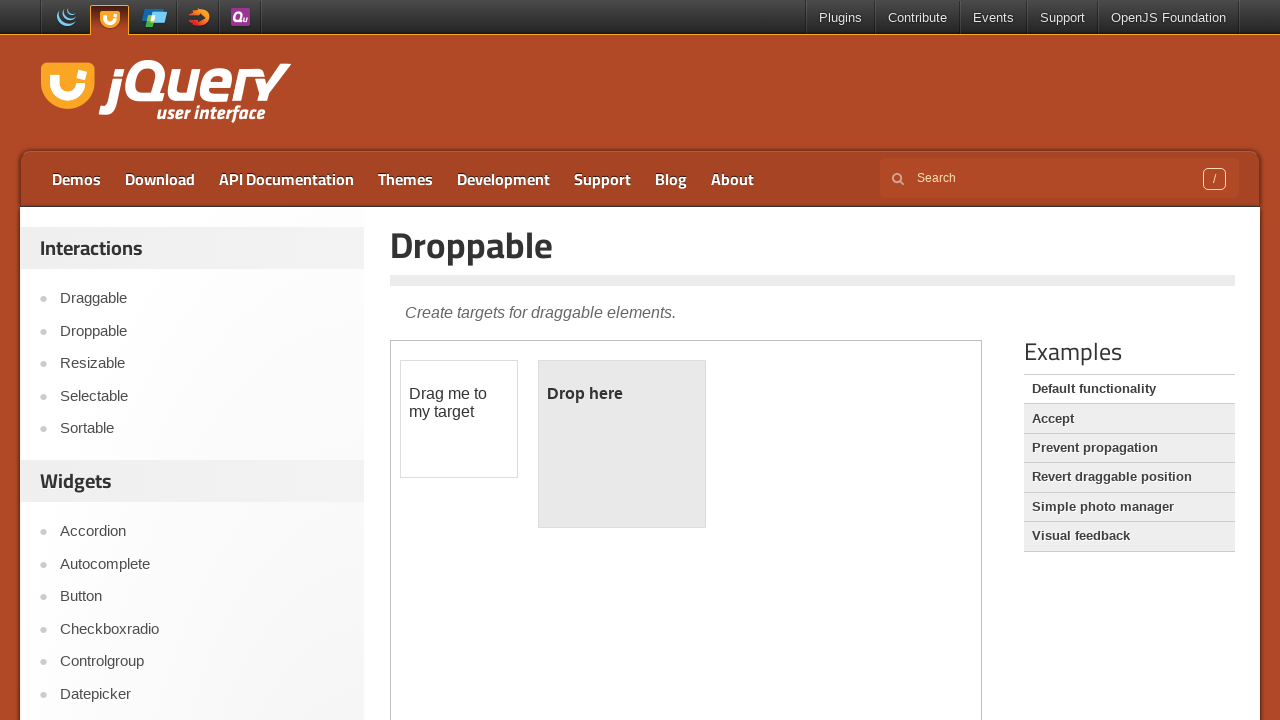

Located draggable element within iframe
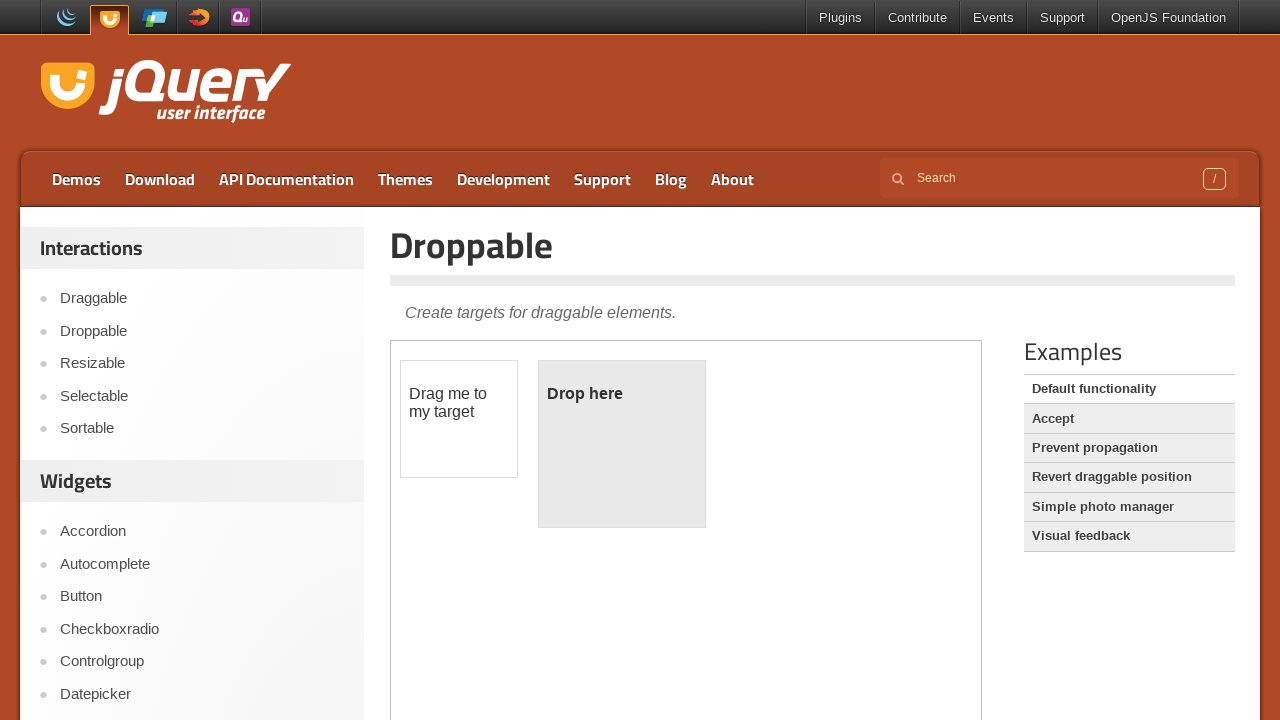

Located droppable target element within iframe
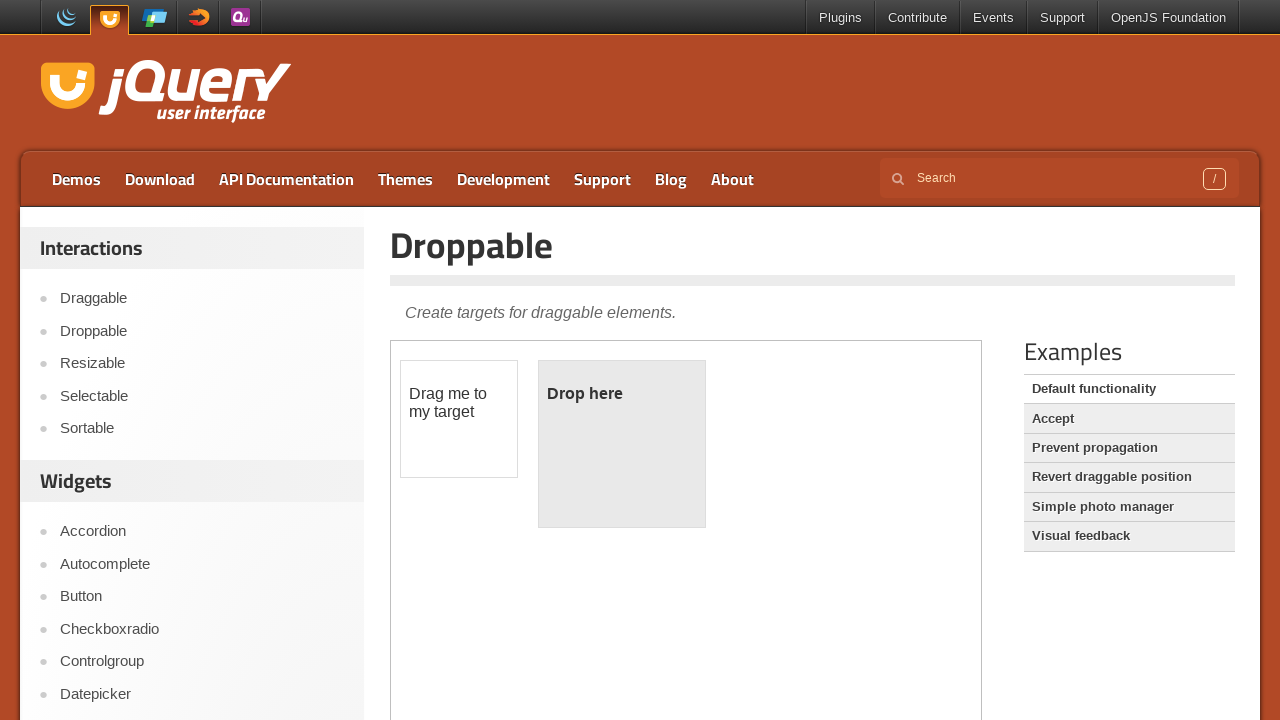

Dragged element from source to droppable target at (622, 444)
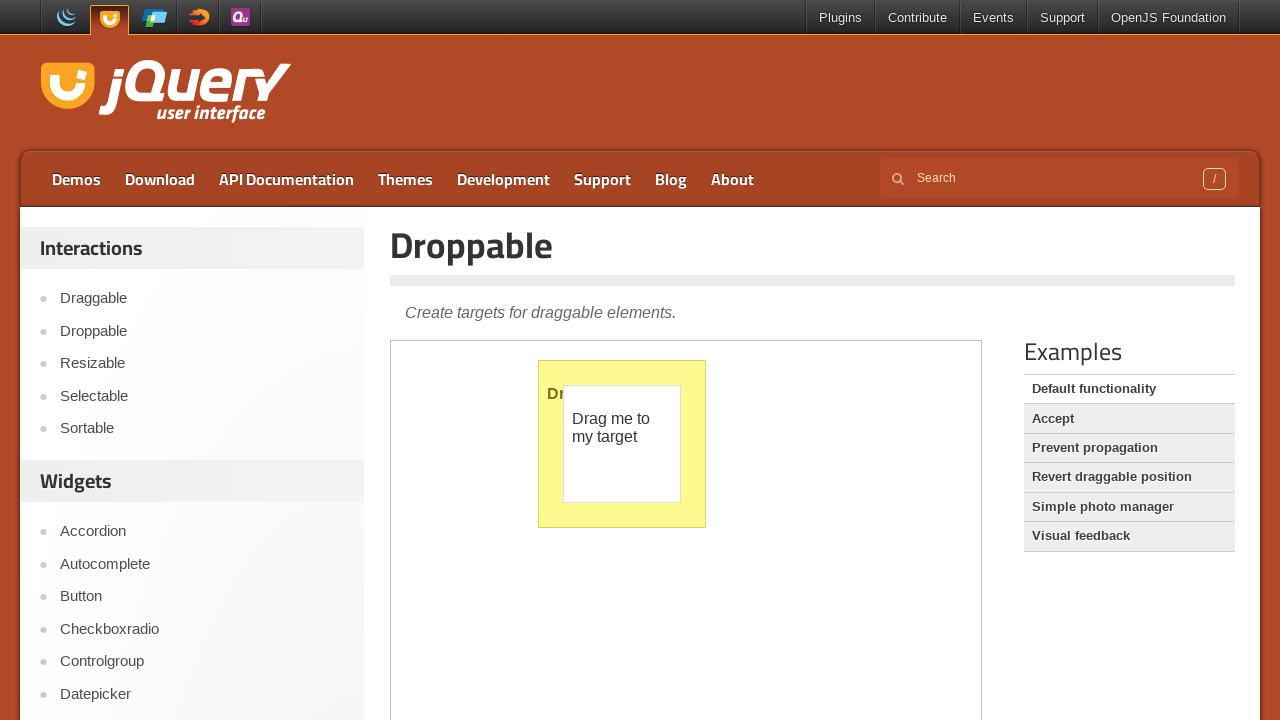

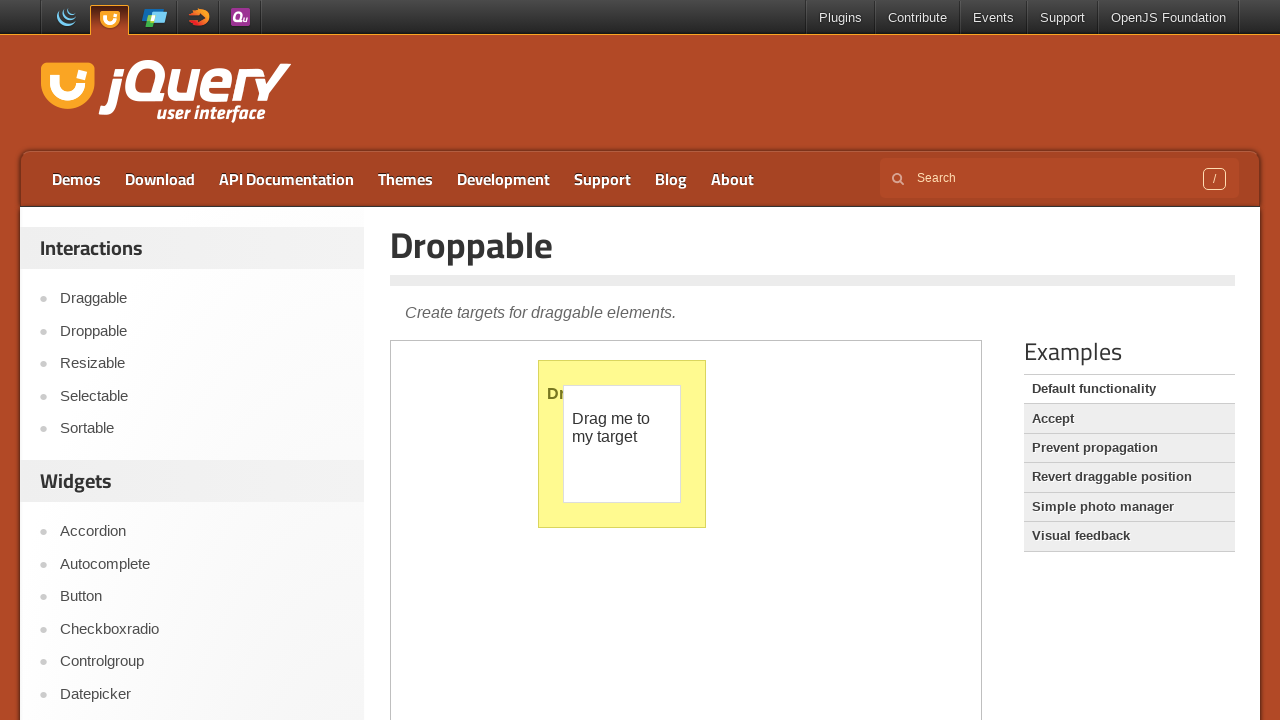